Tests dropdown selection functionality by selecting an option from a select menu by its visible text

Starting URL: https://demoqa.com/select-menu

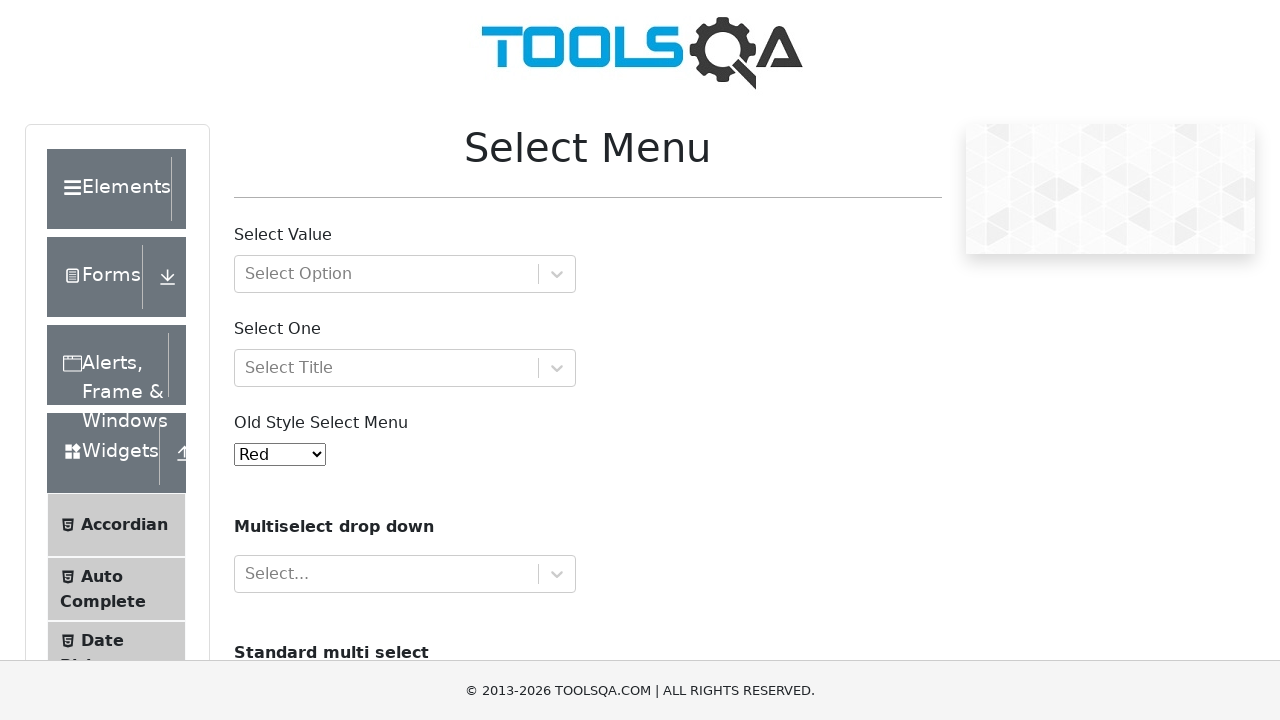

Selected 'Purple' option from the select menu on #oldSelectMenu
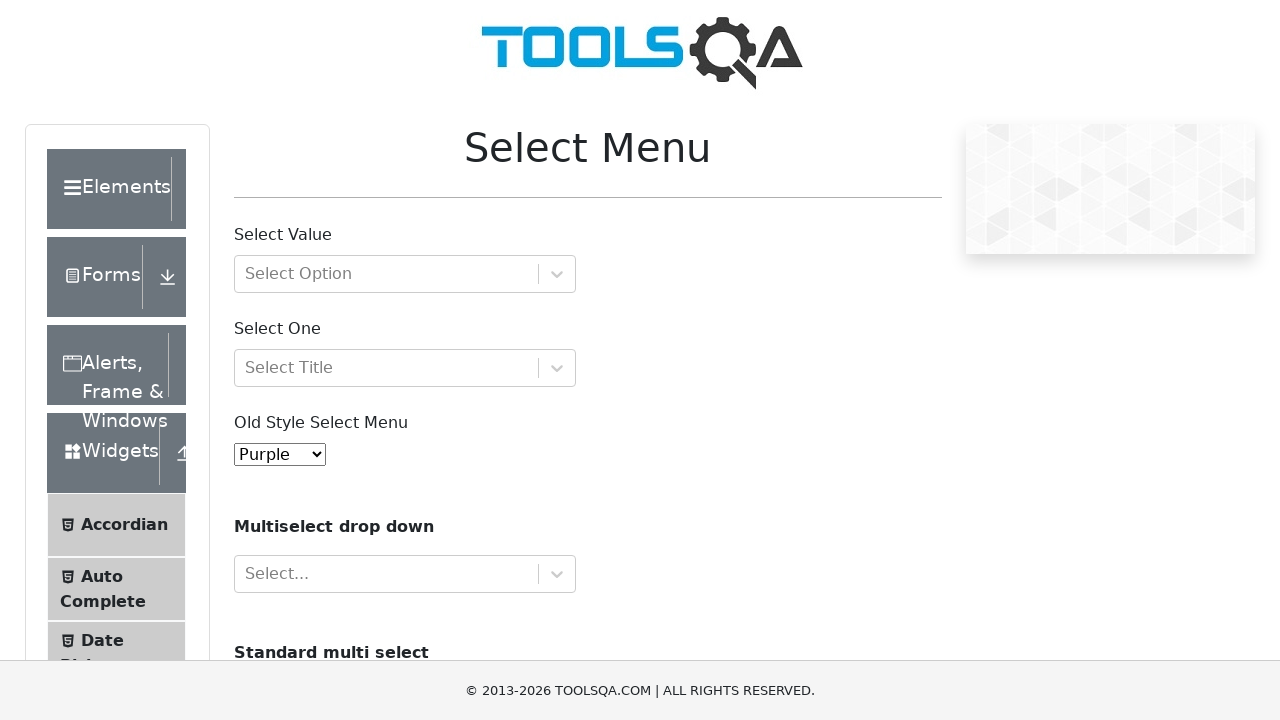

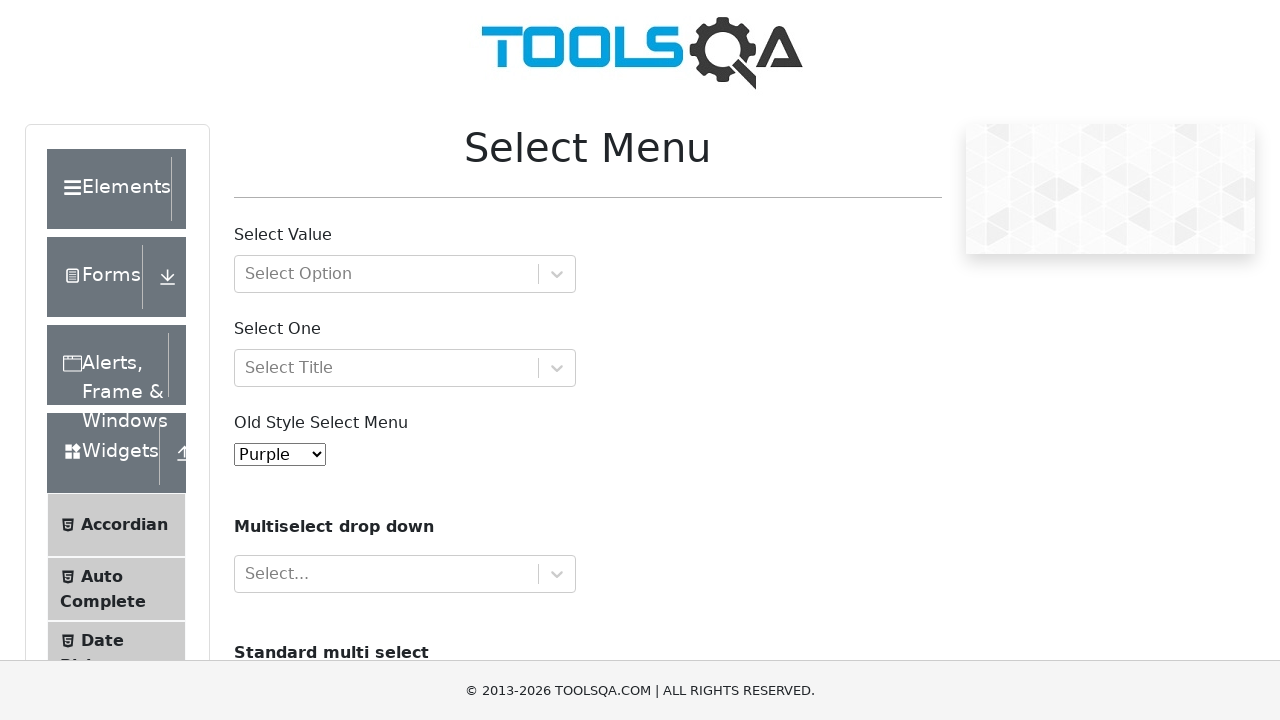